Tests dropdown selection functionality by selecting a date of birth using year, month, and day dropdown menus

Starting URL: https://www.practice-ucodeacademy.com/dropdown

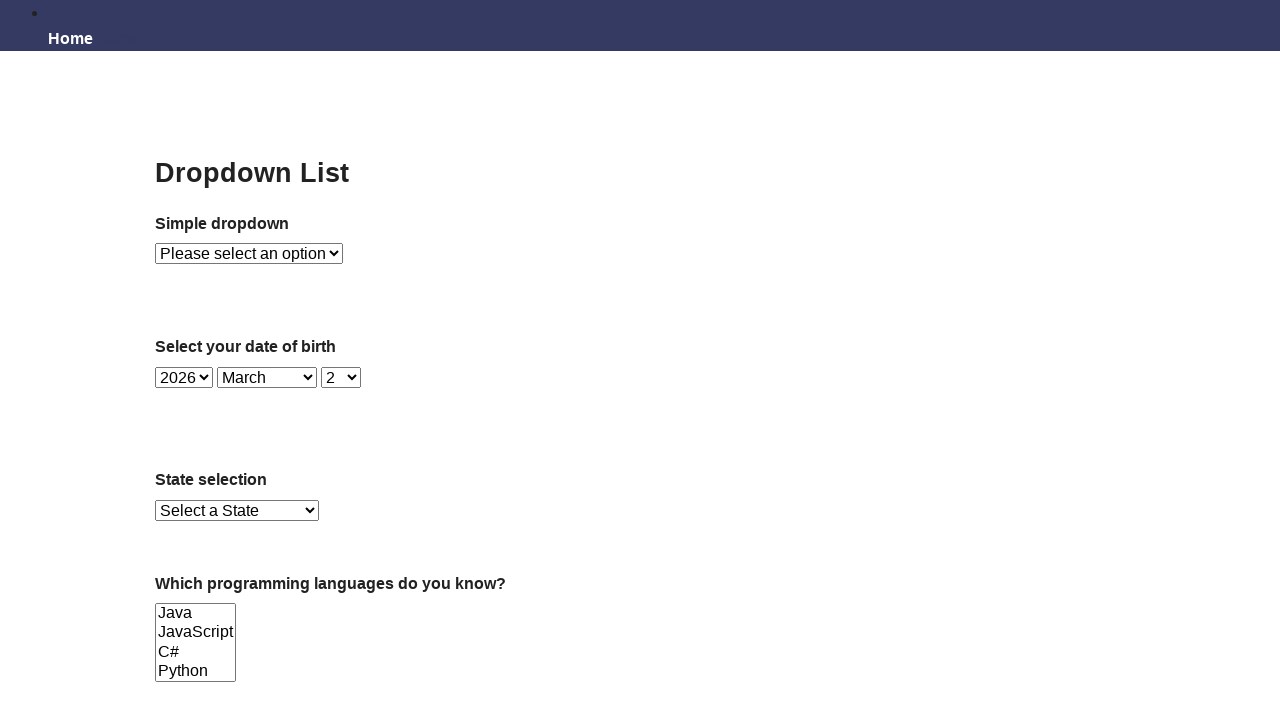

Selected year 1999 from year dropdown on #year
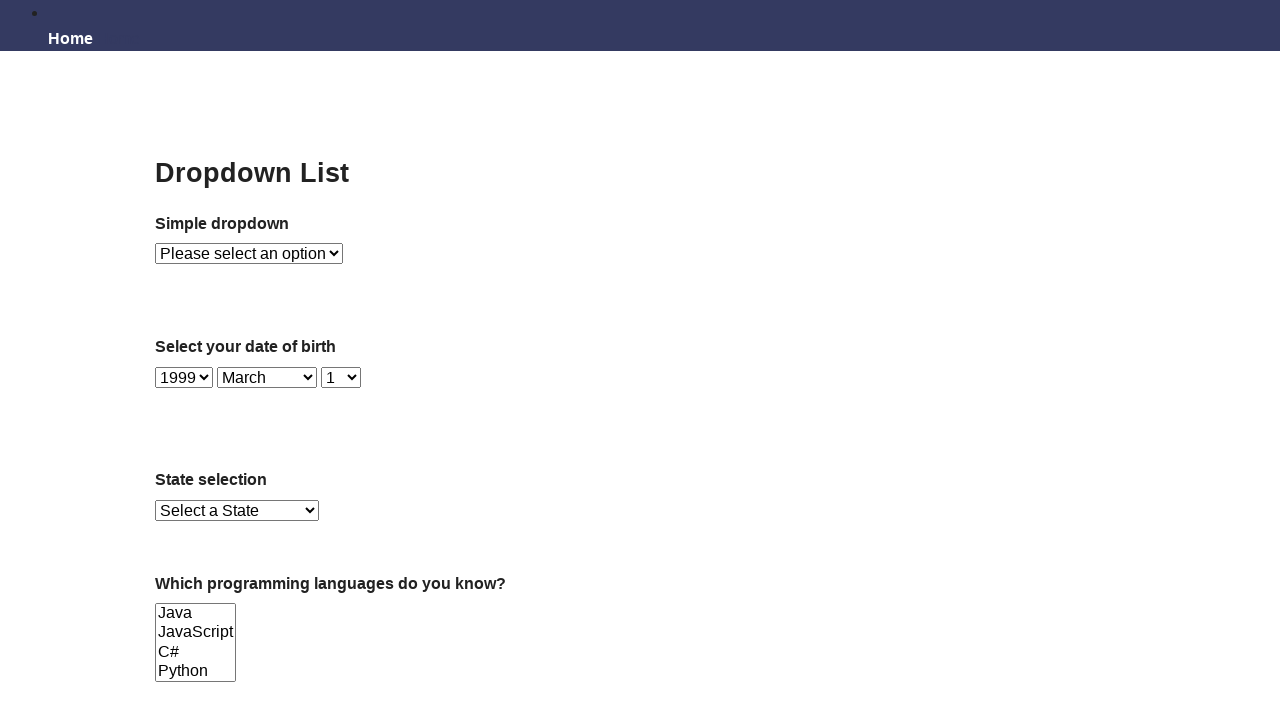

Selected July from month dropdown on #month
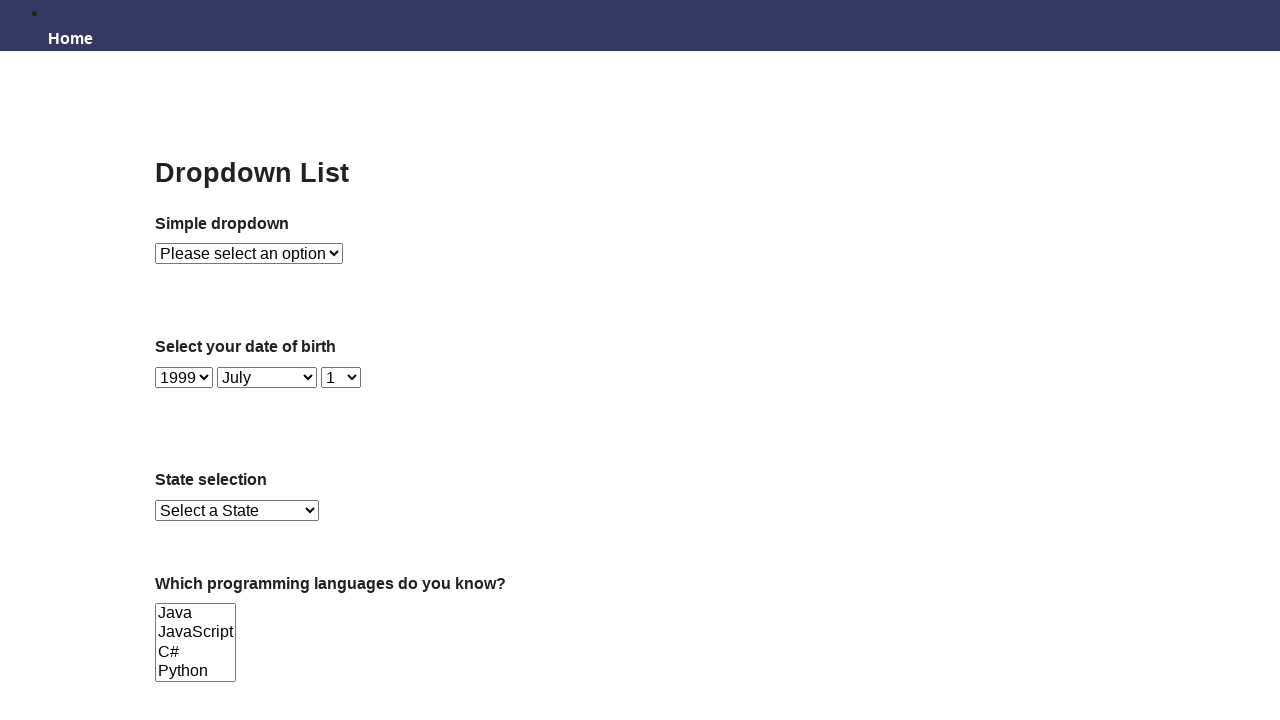

Selected day (6th option, index 5) from day dropdown on #day
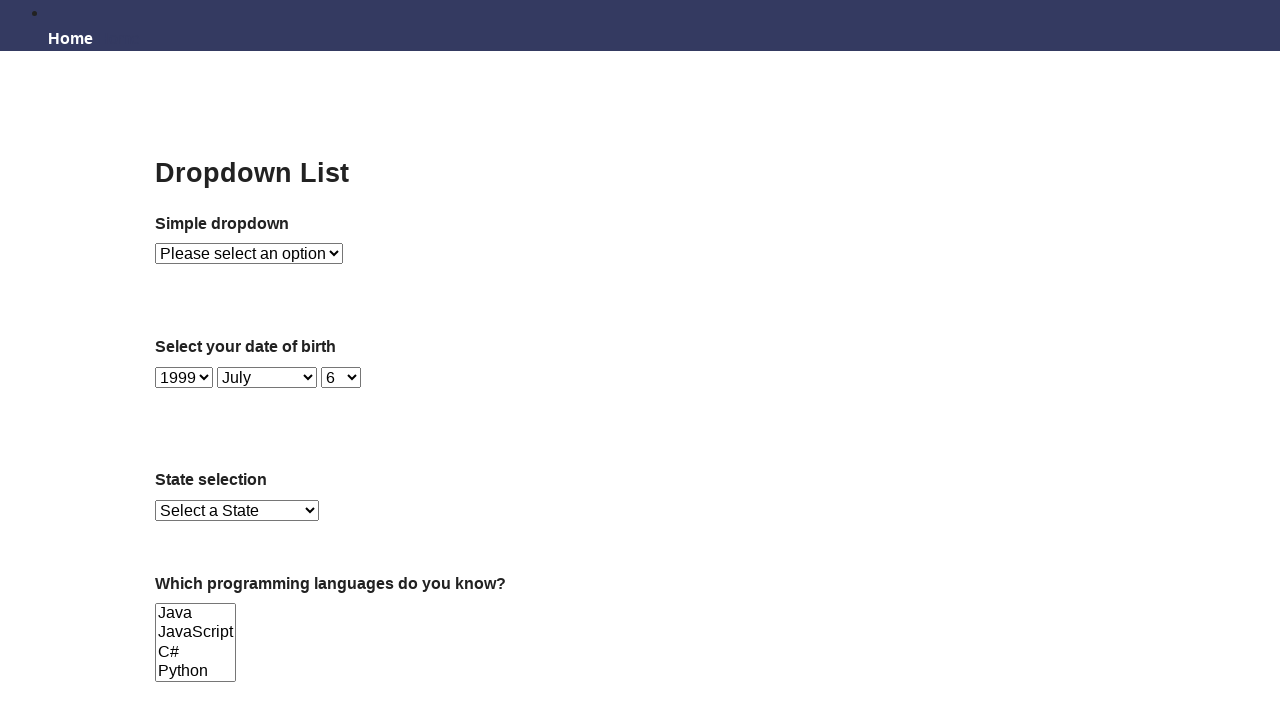

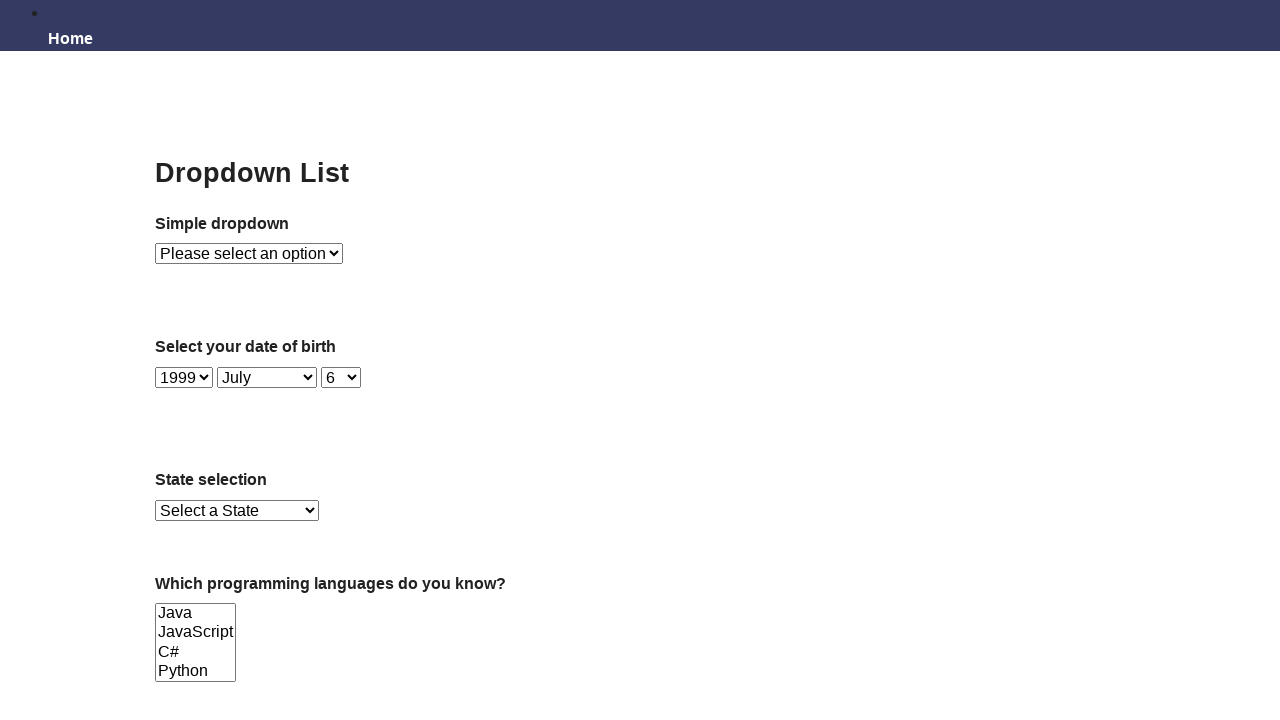